Tests autocomplete functionality by typing partial text and selecting a specific option from the dropdown suggestions

Starting URL: https://rahulshettyacademy.com/AutomationPractice/

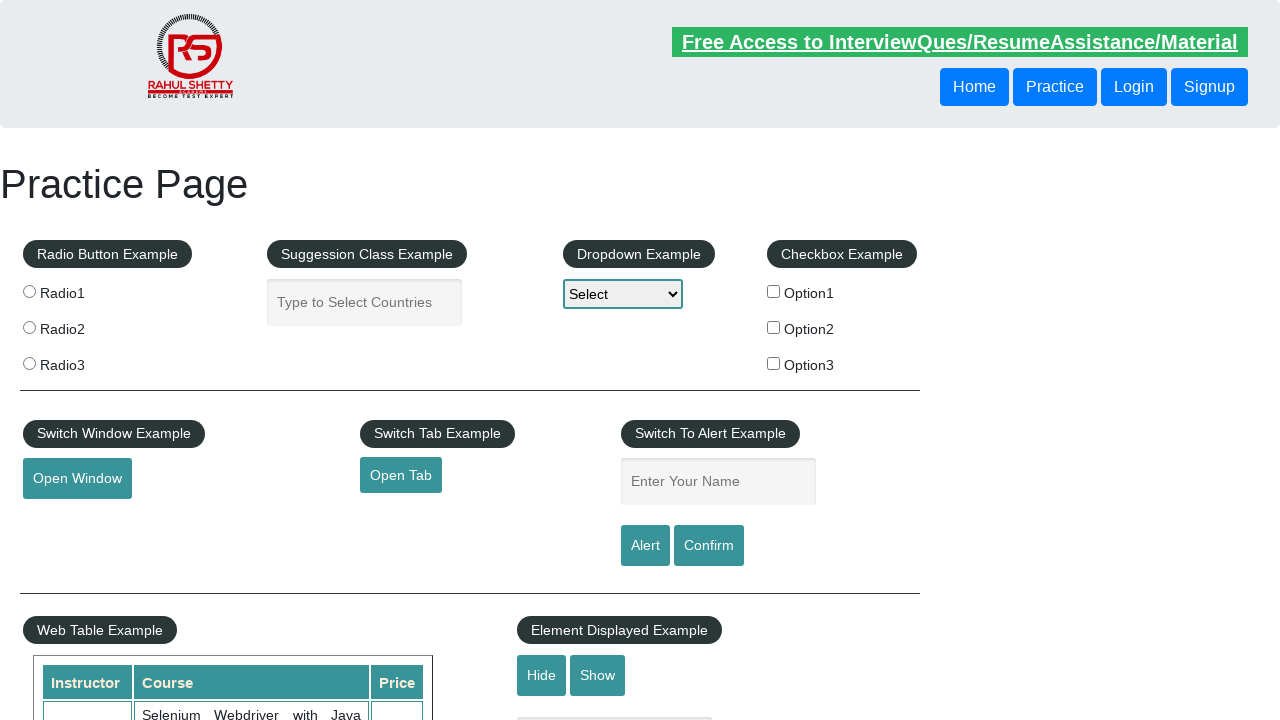

Typed 'uni' in autocomplete field to trigger suggestions on #autocomplete
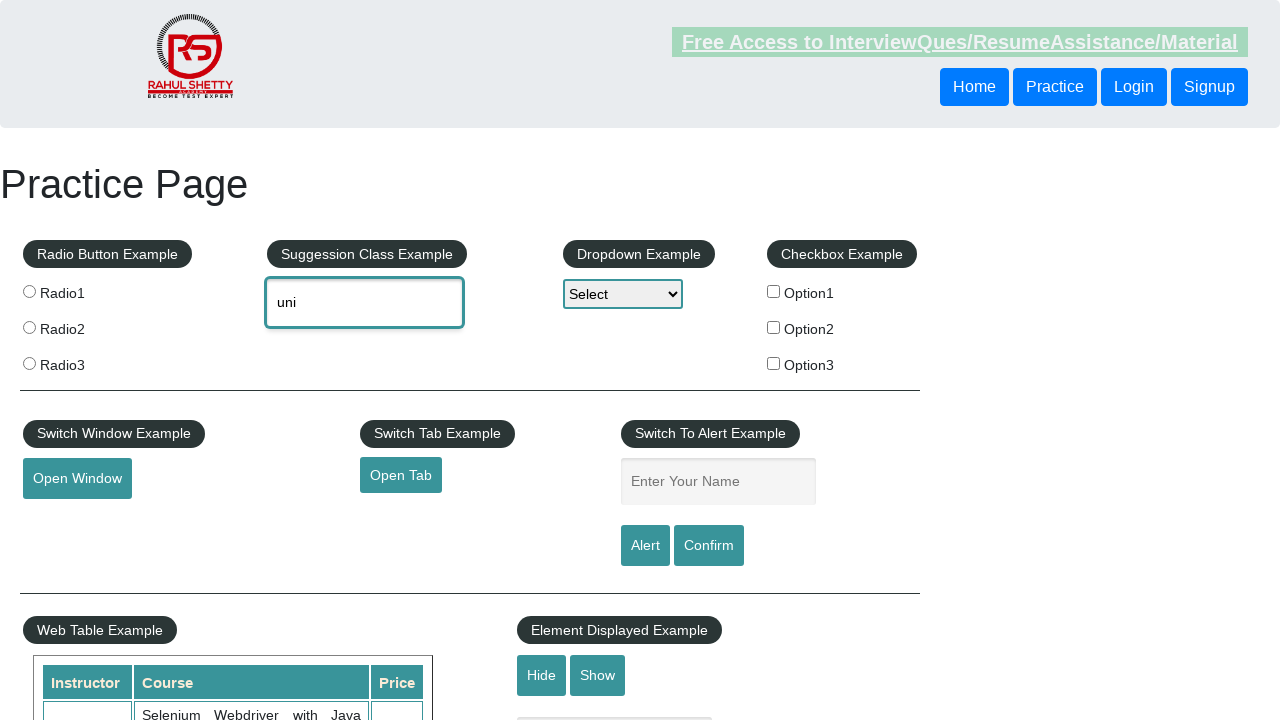

Autocomplete dropdown suggestions appeared
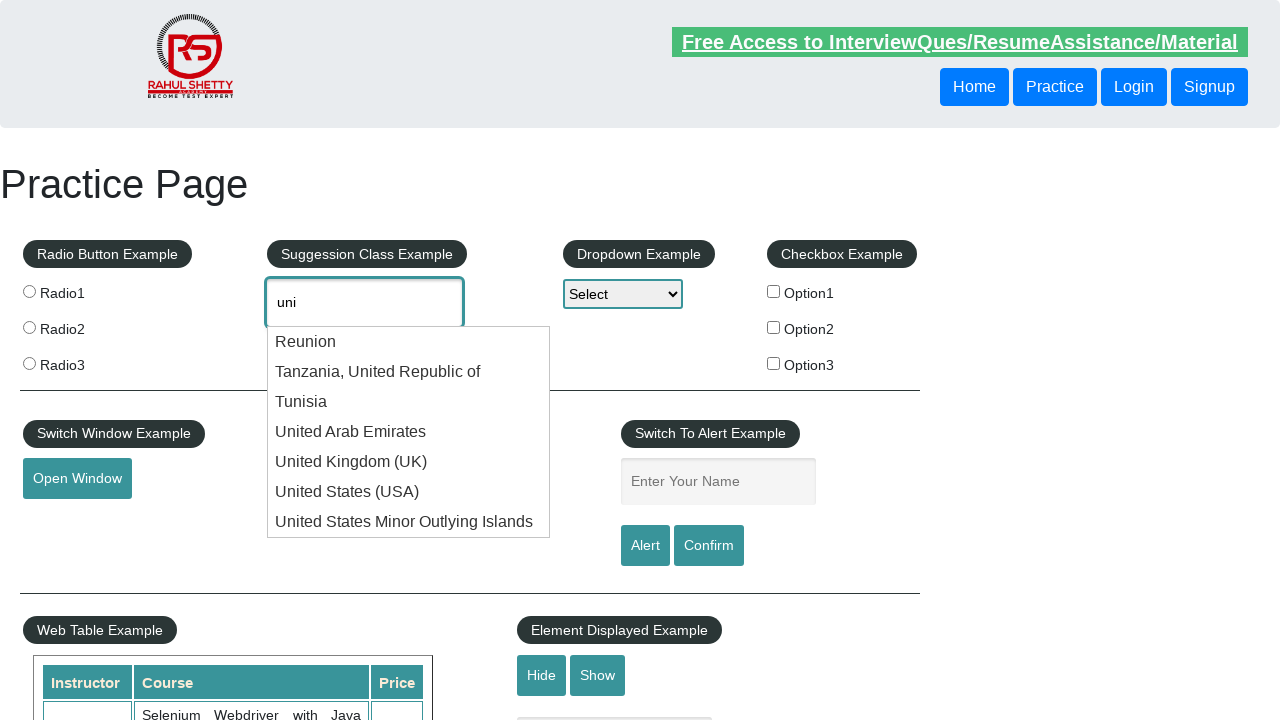

Selected 'United Kingdom (UK)' from autocomplete suggestions at (409, 462) on li.ui-menu-item div >> nth=4
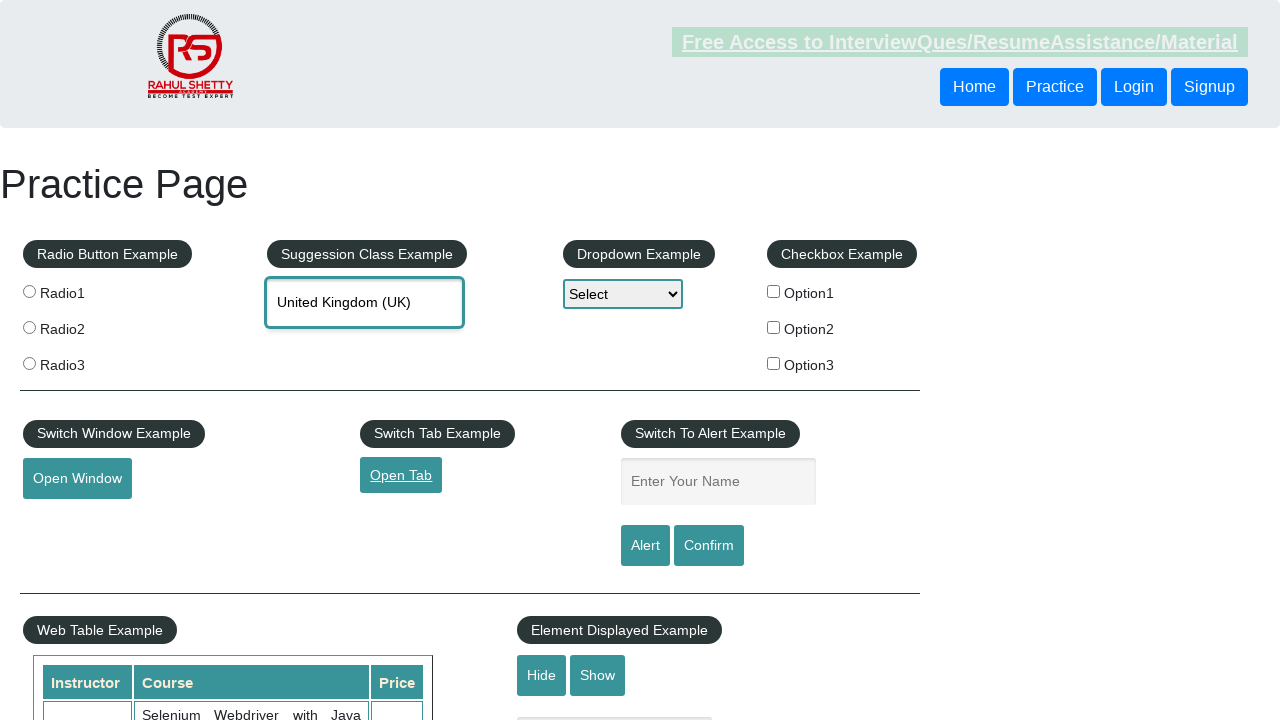

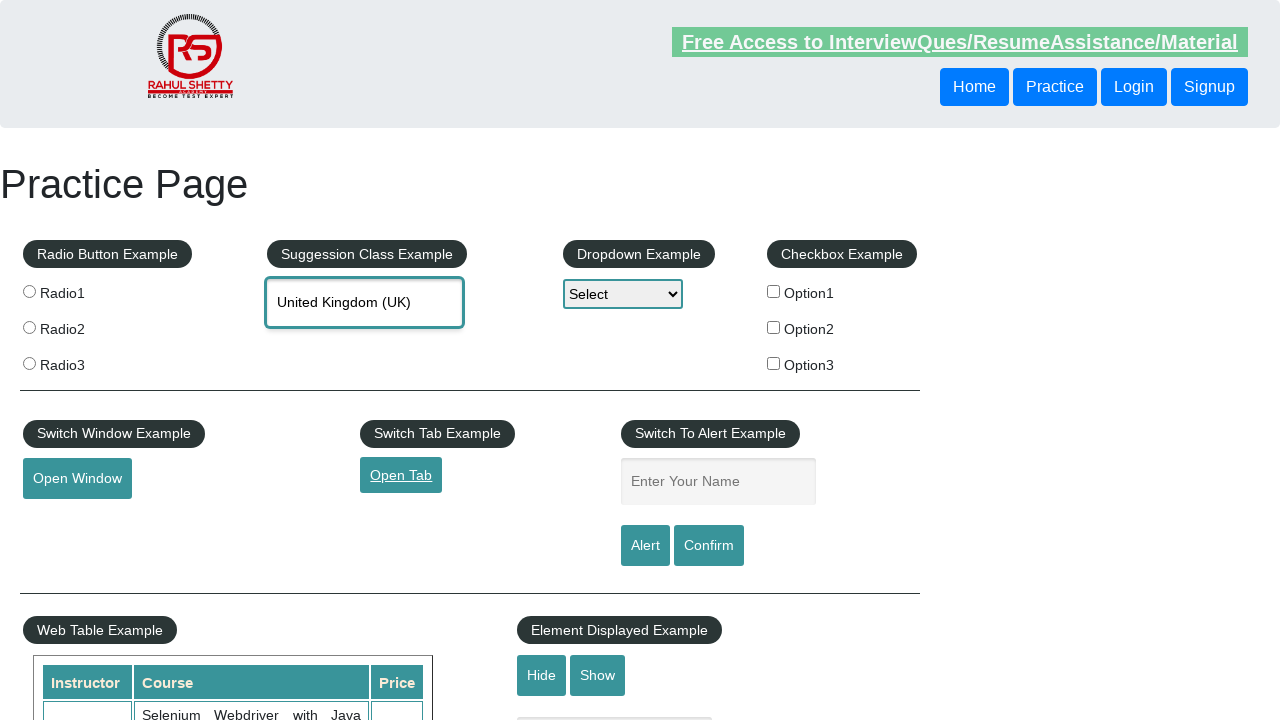